Tests navigating through a link with specific text, then fills out a multi-field form with personal information (first name, last name, city, country) and submits it.

Starting URL: http://suninjuly.github.io/find_link_text

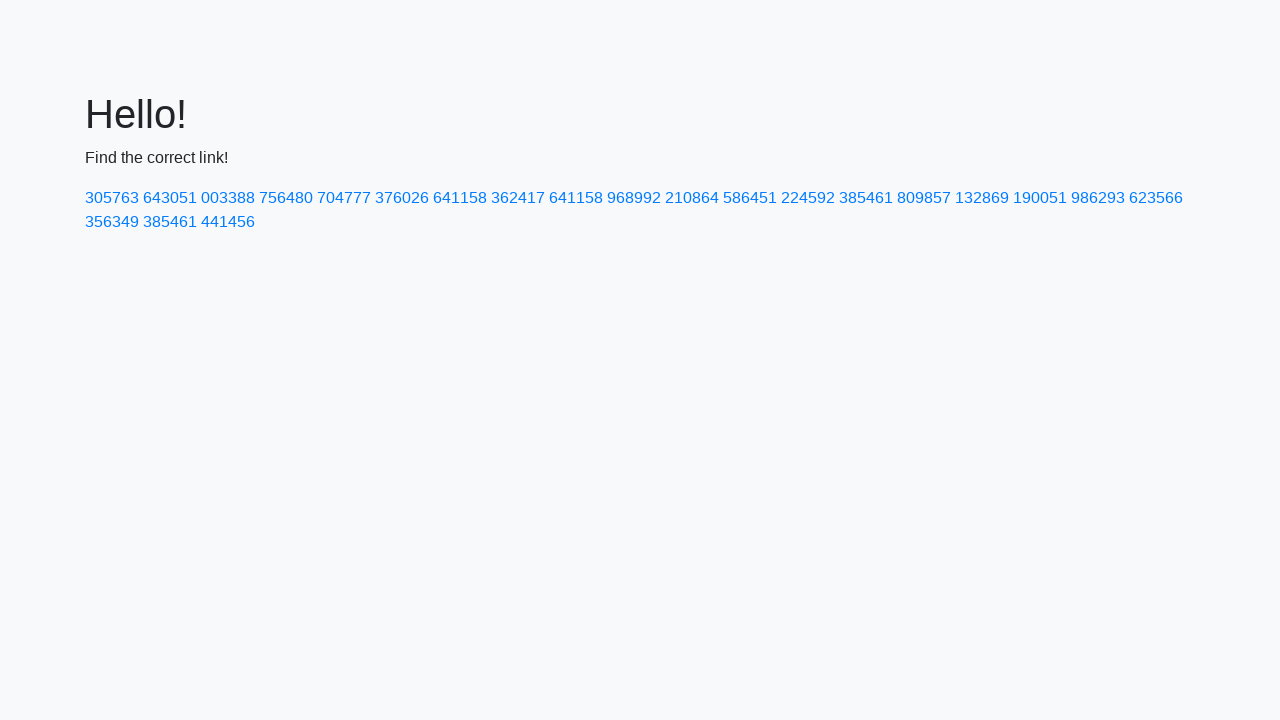

Navigated to find_link_text test page
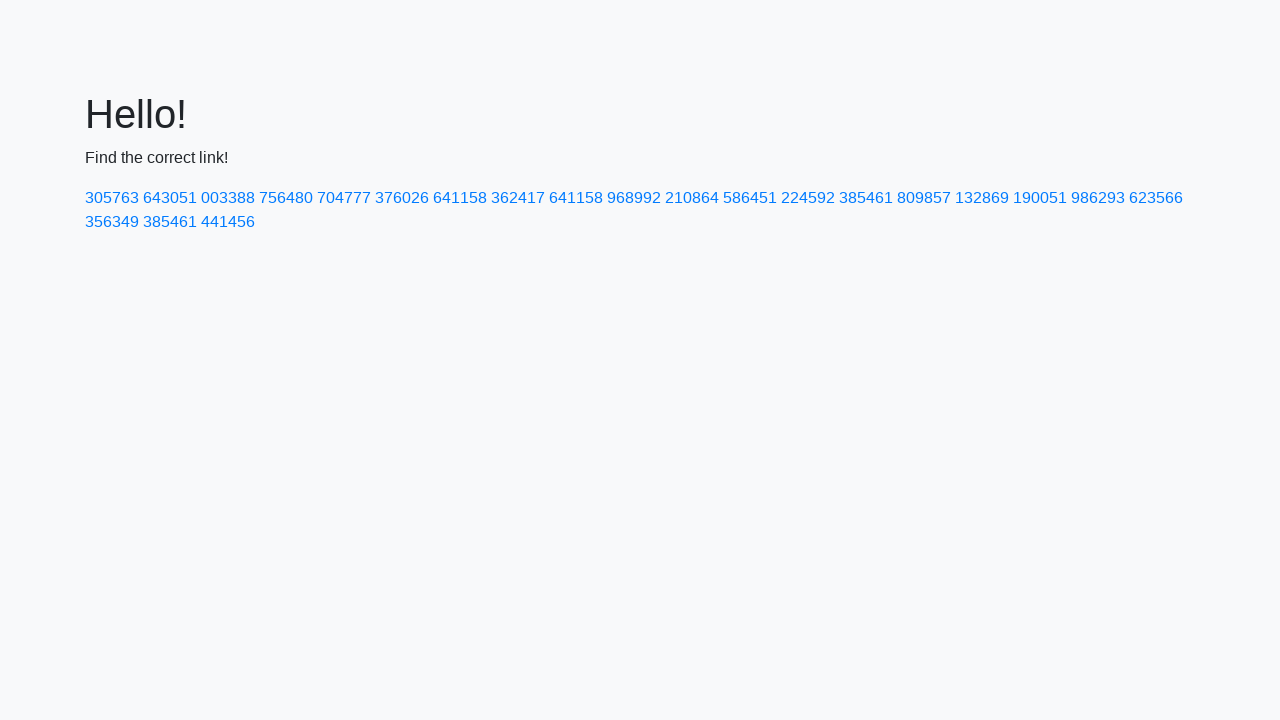

Clicked link with text '224592' at (808, 198) on text=224592
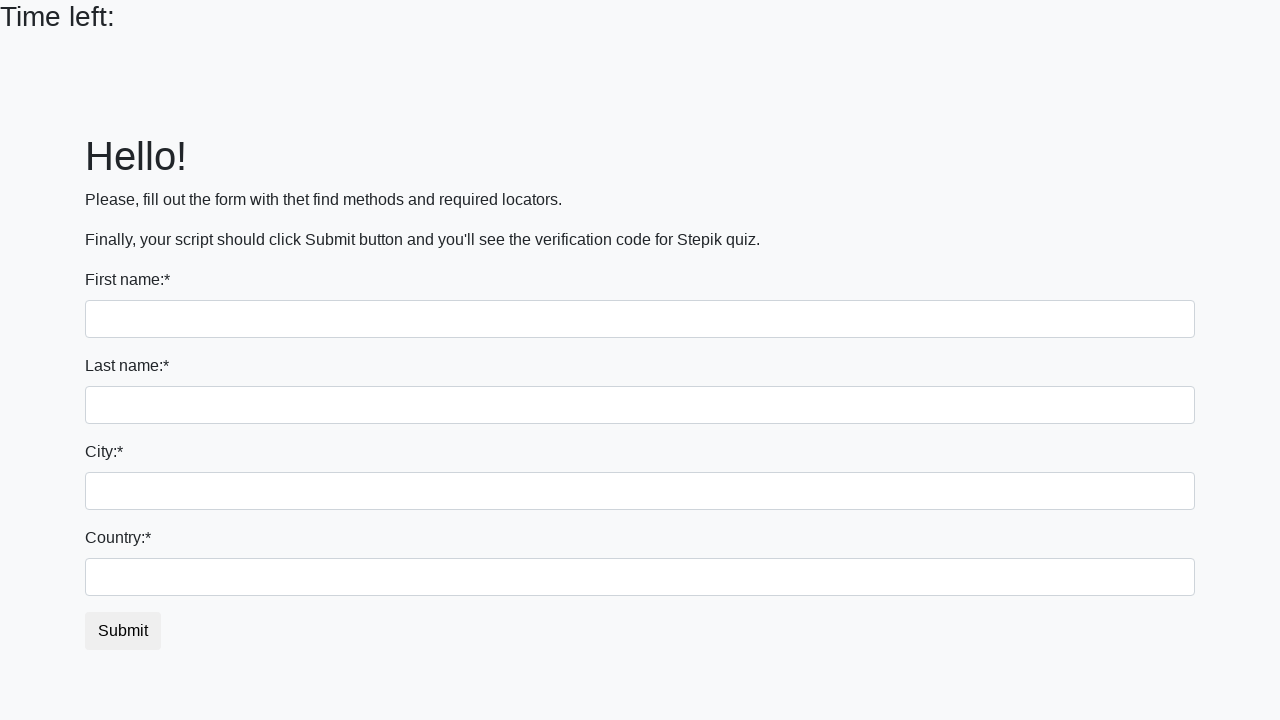

Filled first name field with 'Ivan' on input[name='first_name']
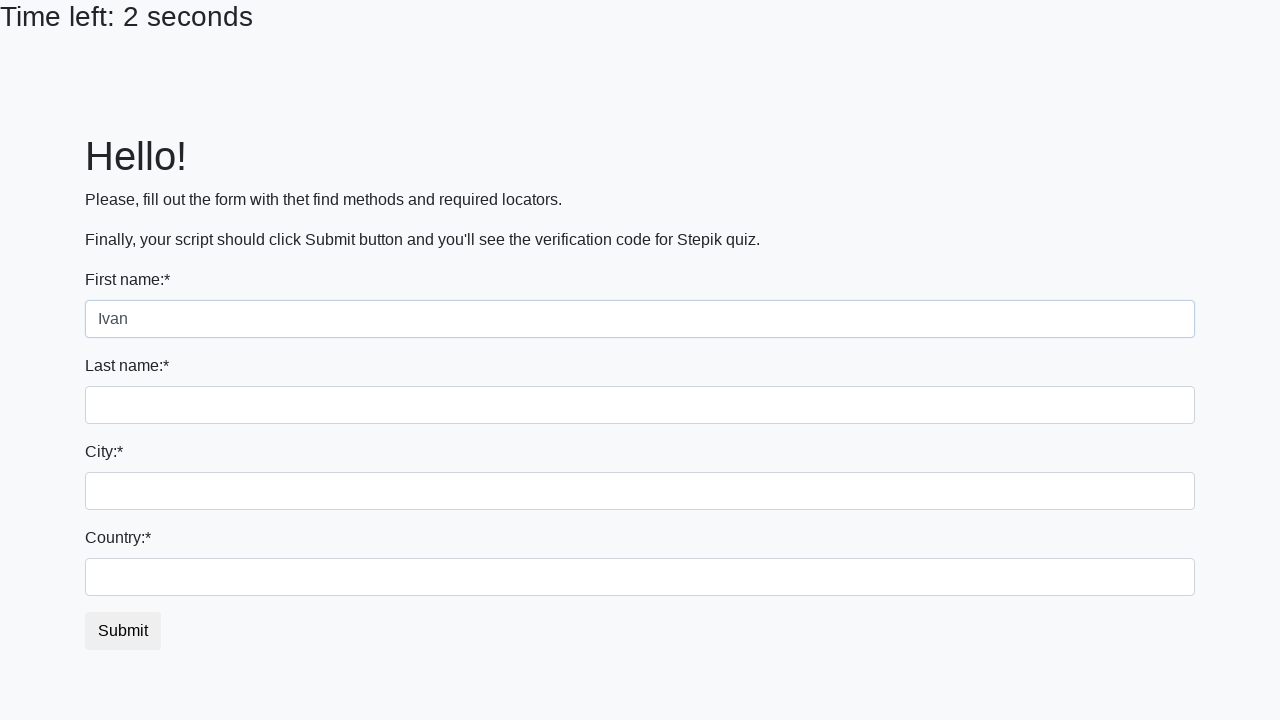

Filled last name field with 'Petrov' on input[name='last_name']
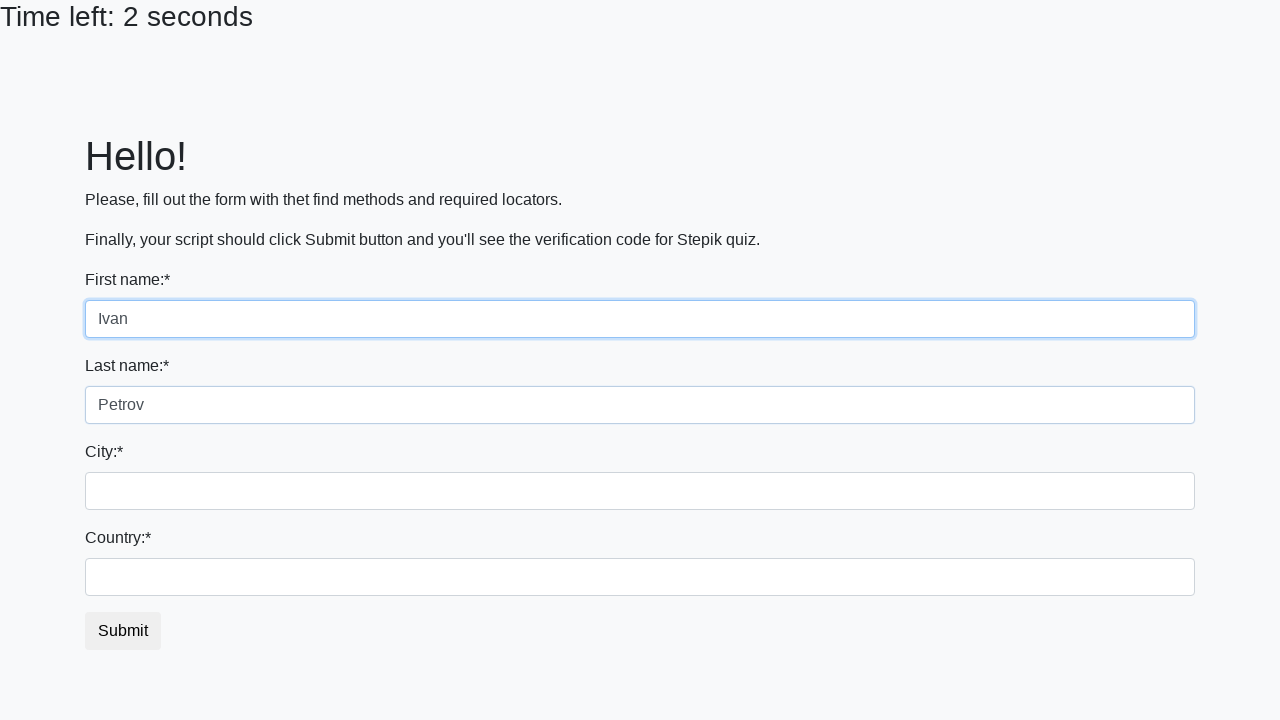

Filled city field with 'Smolensk' on input[name='firstname']
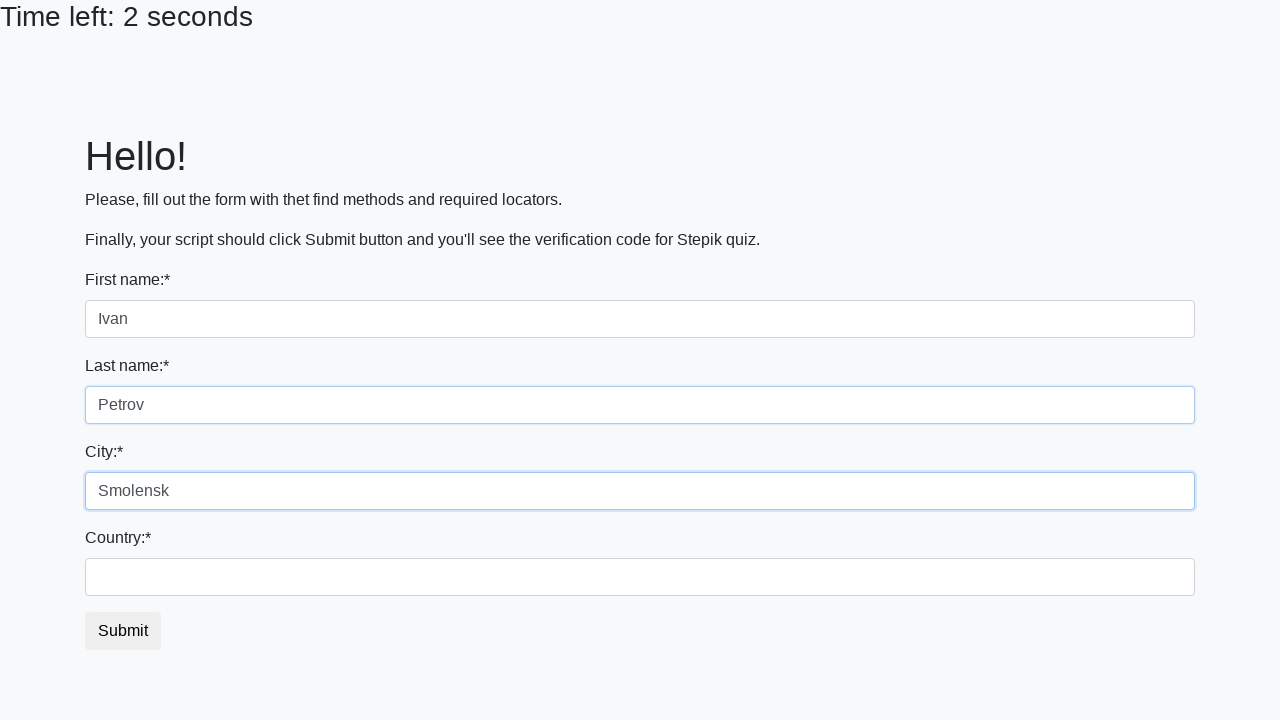

Filled country field with 'Russia' on #country
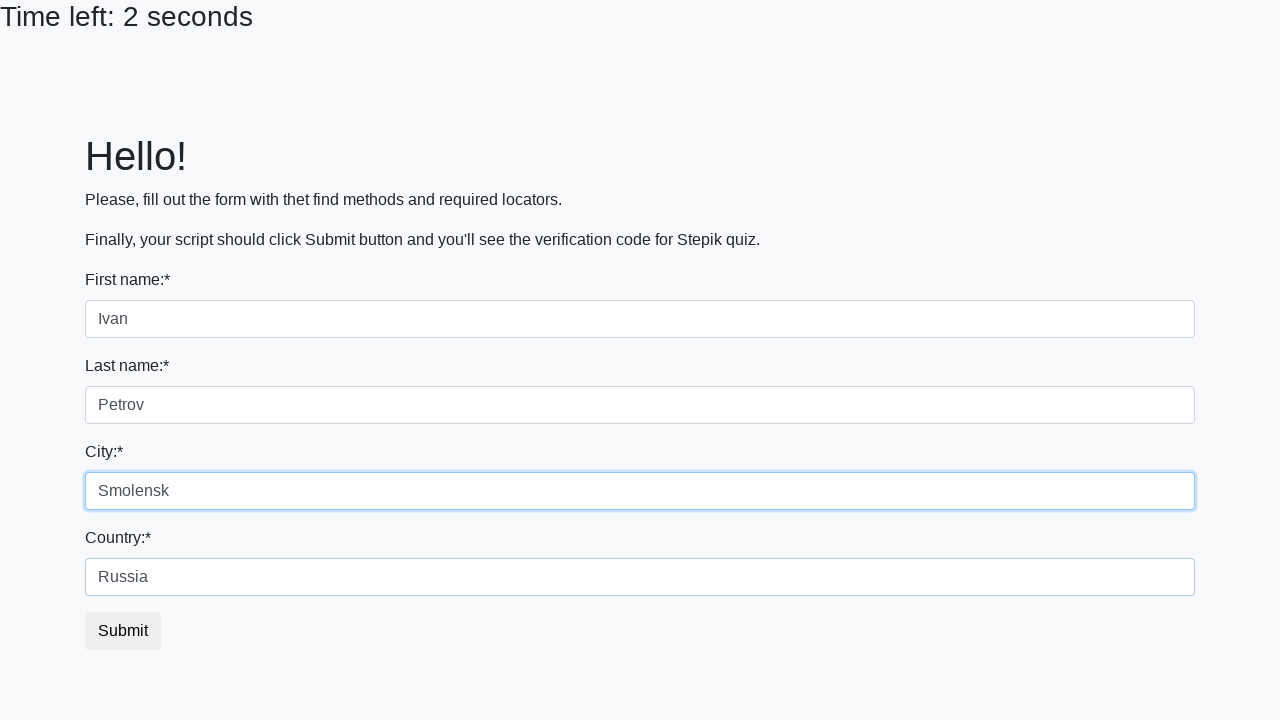

Clicked submit button to submit form at (123, 631) on button.btn
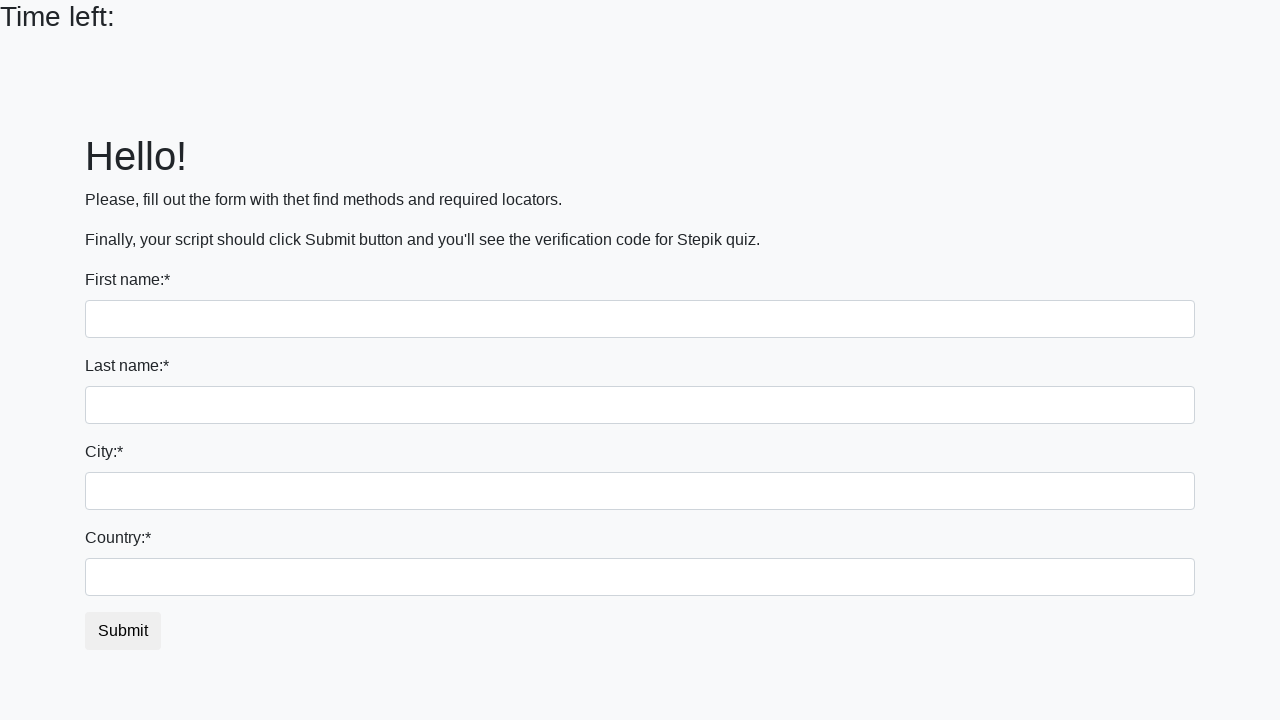

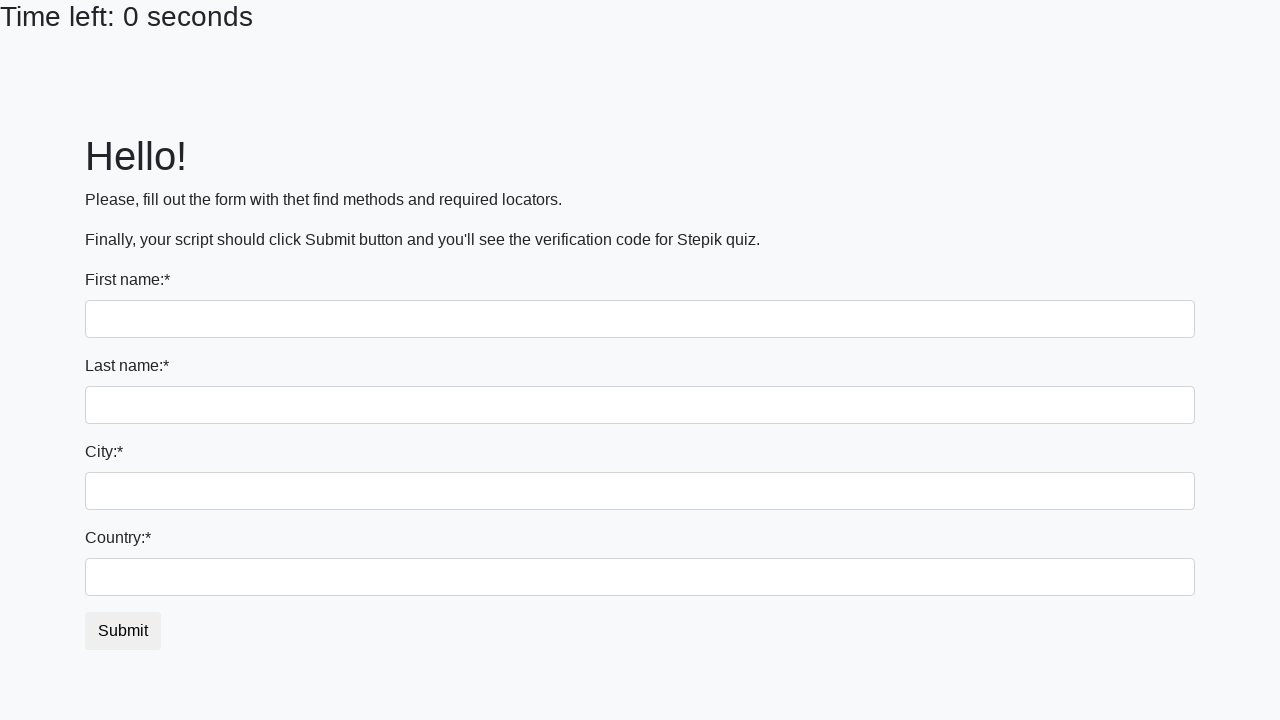